Tests multi-select dropdown functionality by selecting multiple options, verifying selections, and then deselecting all options

Starting URL: http://omayo.blogspot.com/

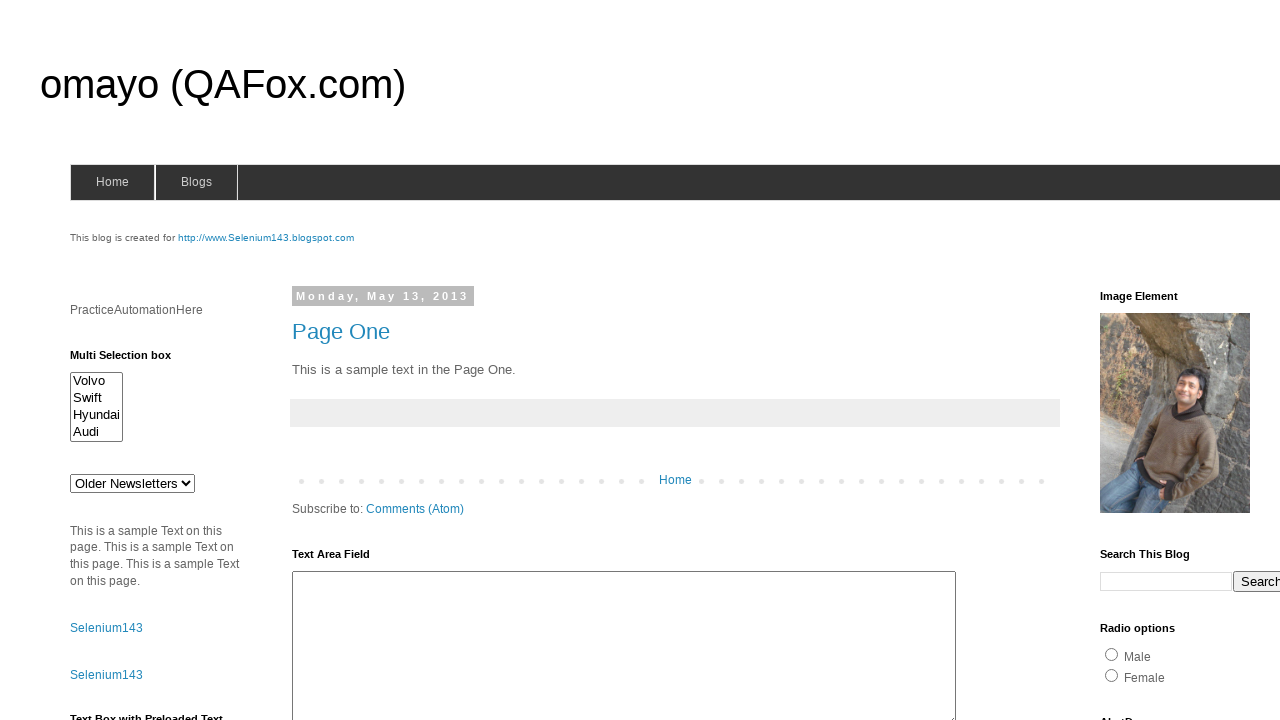

Located the multi-select dropdown element with id 'multiselect1'
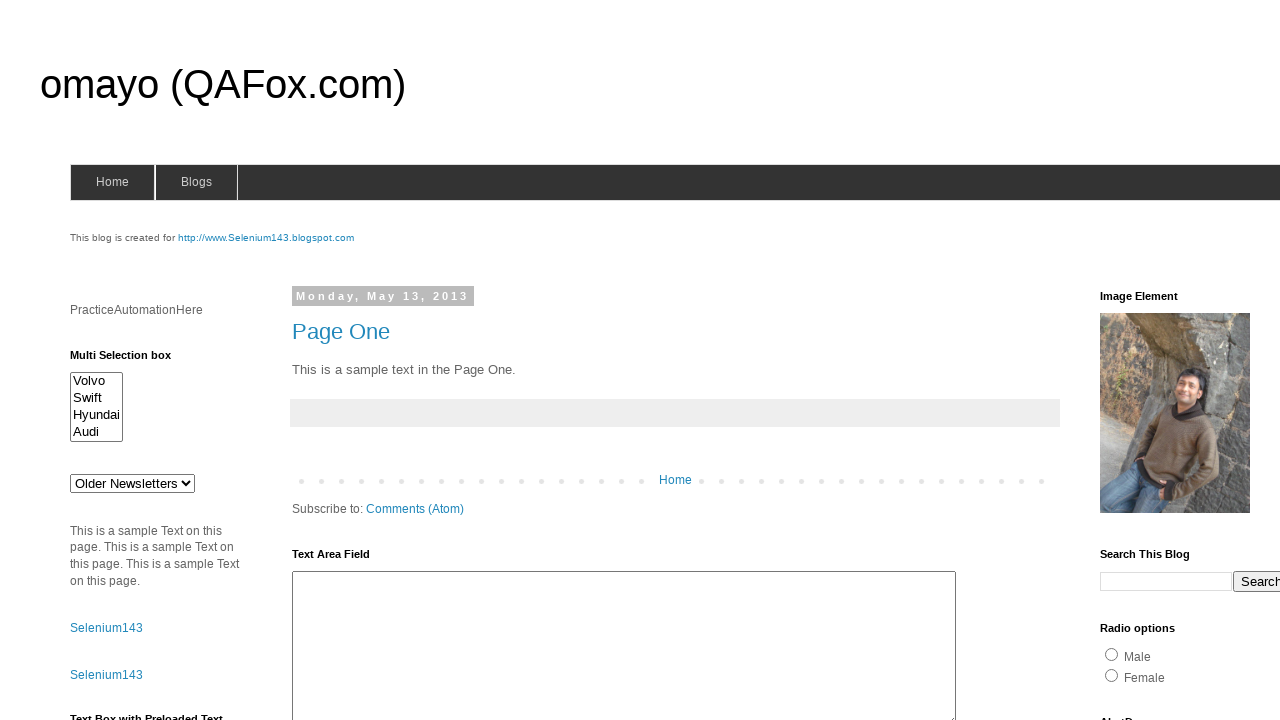

Retrieved all options from the dropdown - found 4 options
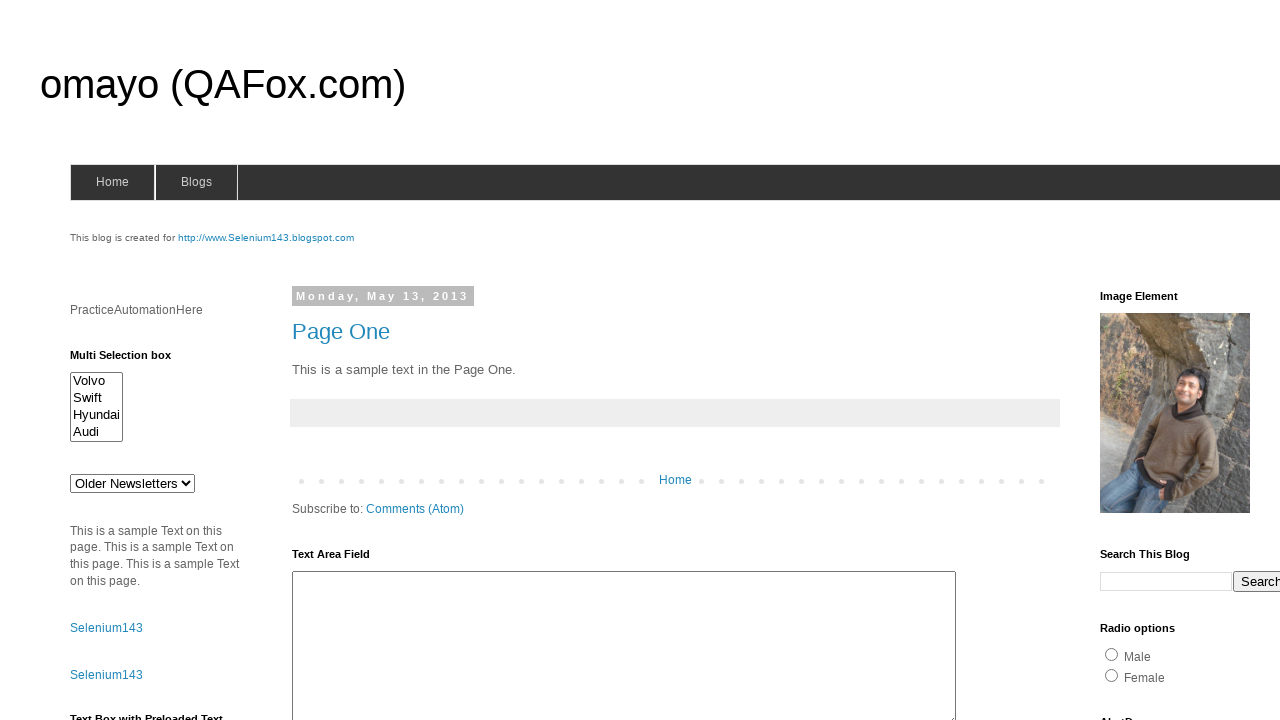

Printed all option texts to console
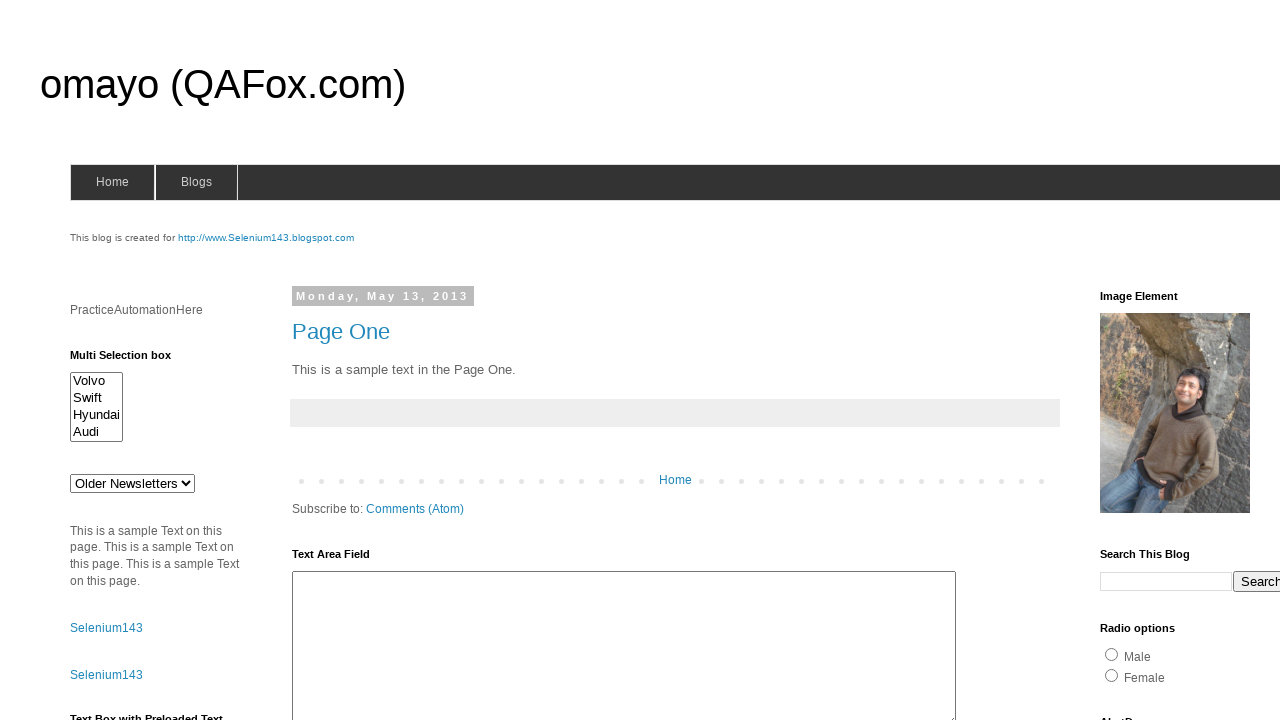

Verified dropdown allows multiple selection: True
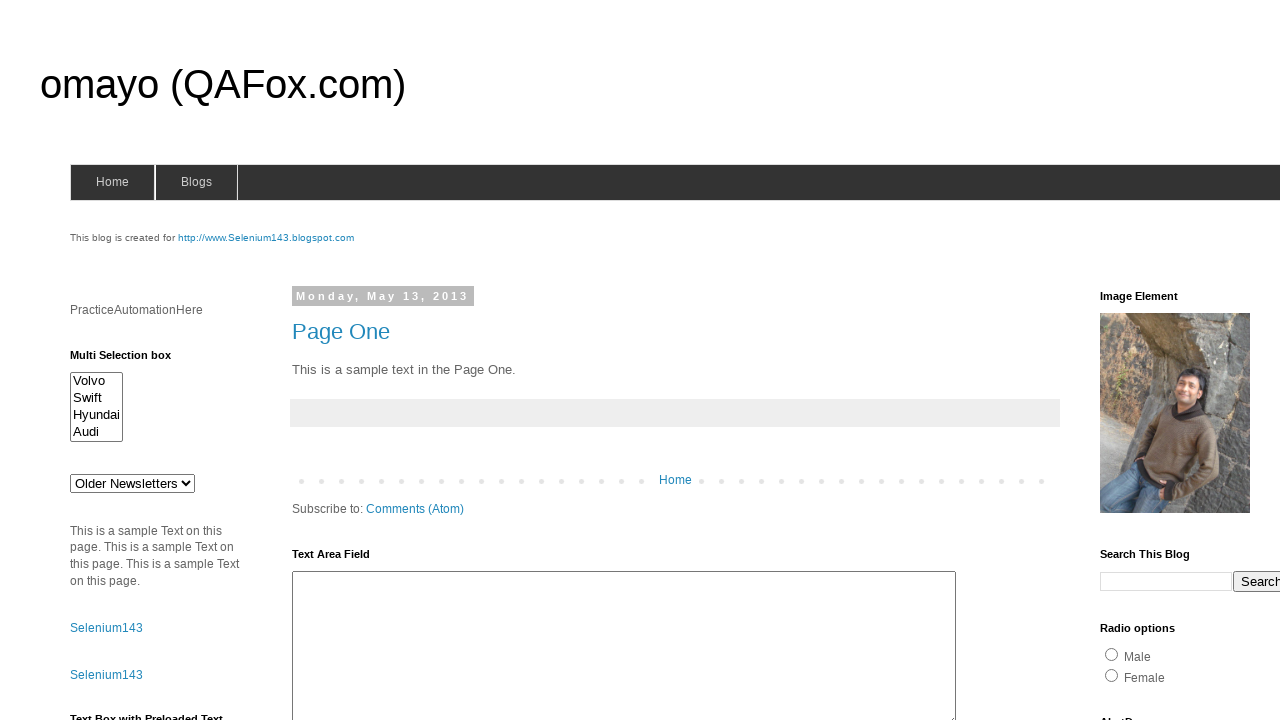

Selected multiple options by index (0, 2, 3) on #multiselect1
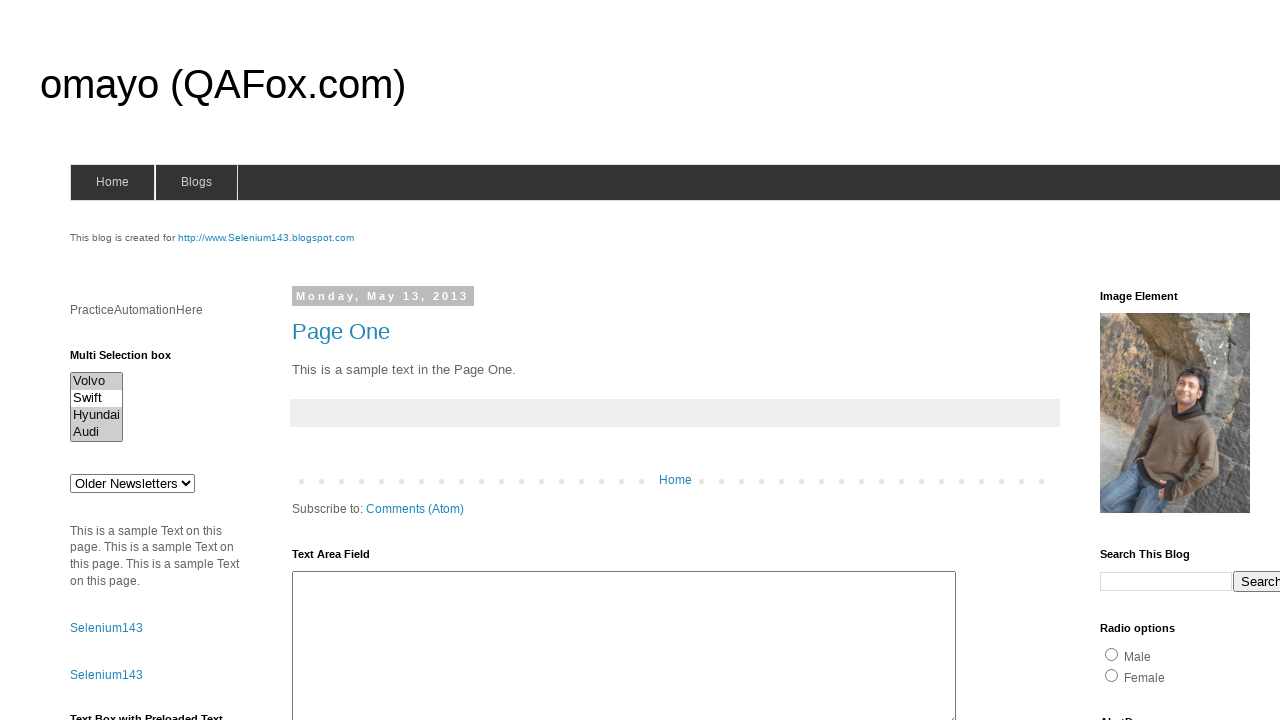

Retrieved all selected options - total 3 options are selected
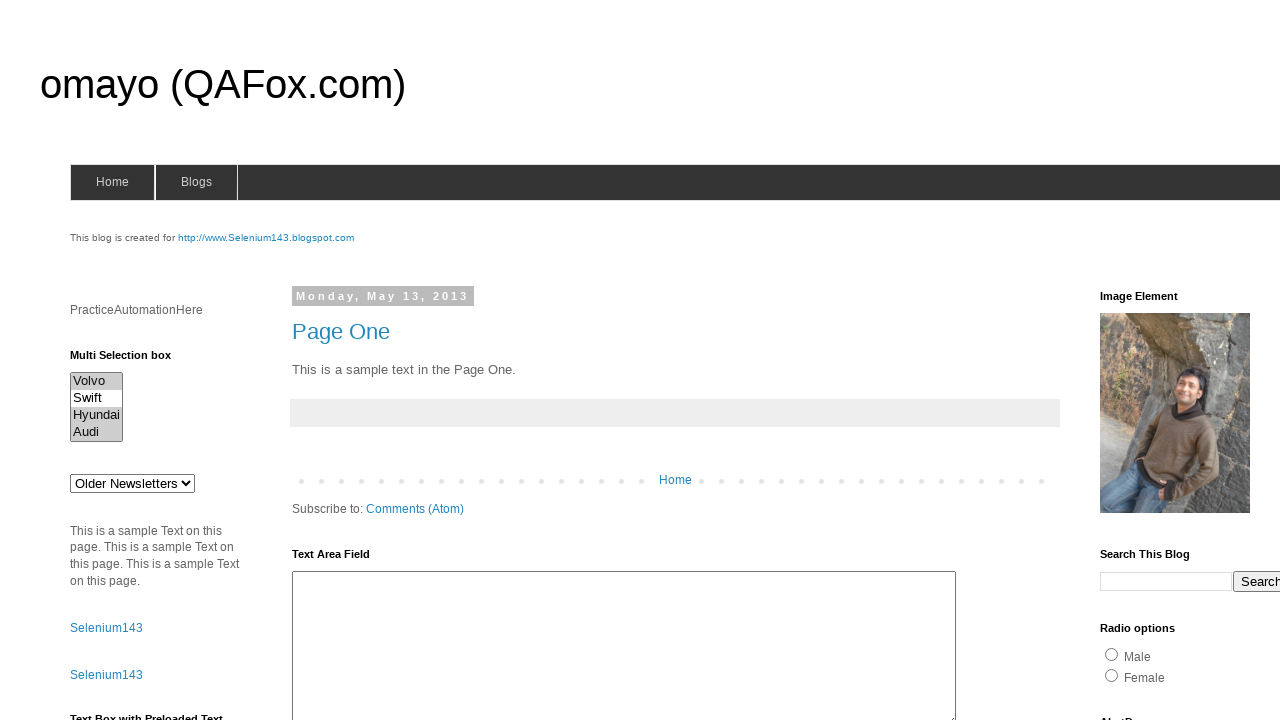

Deselected all options in the dropdown
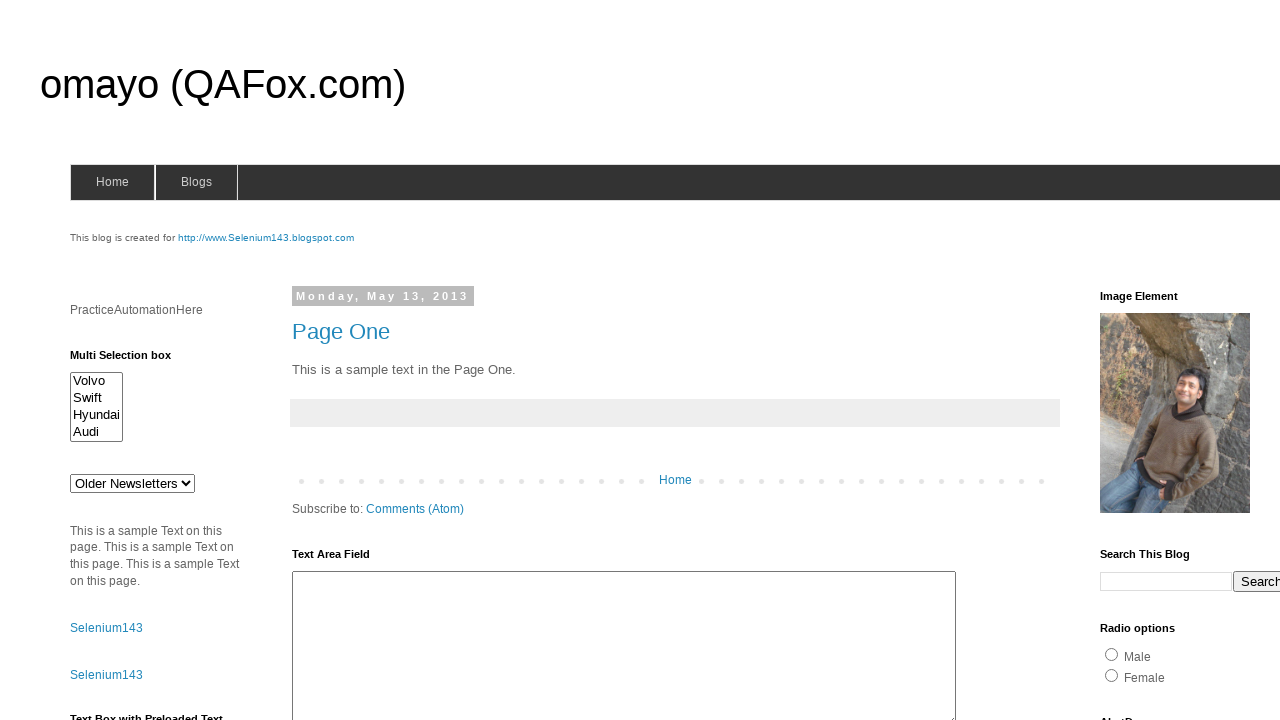

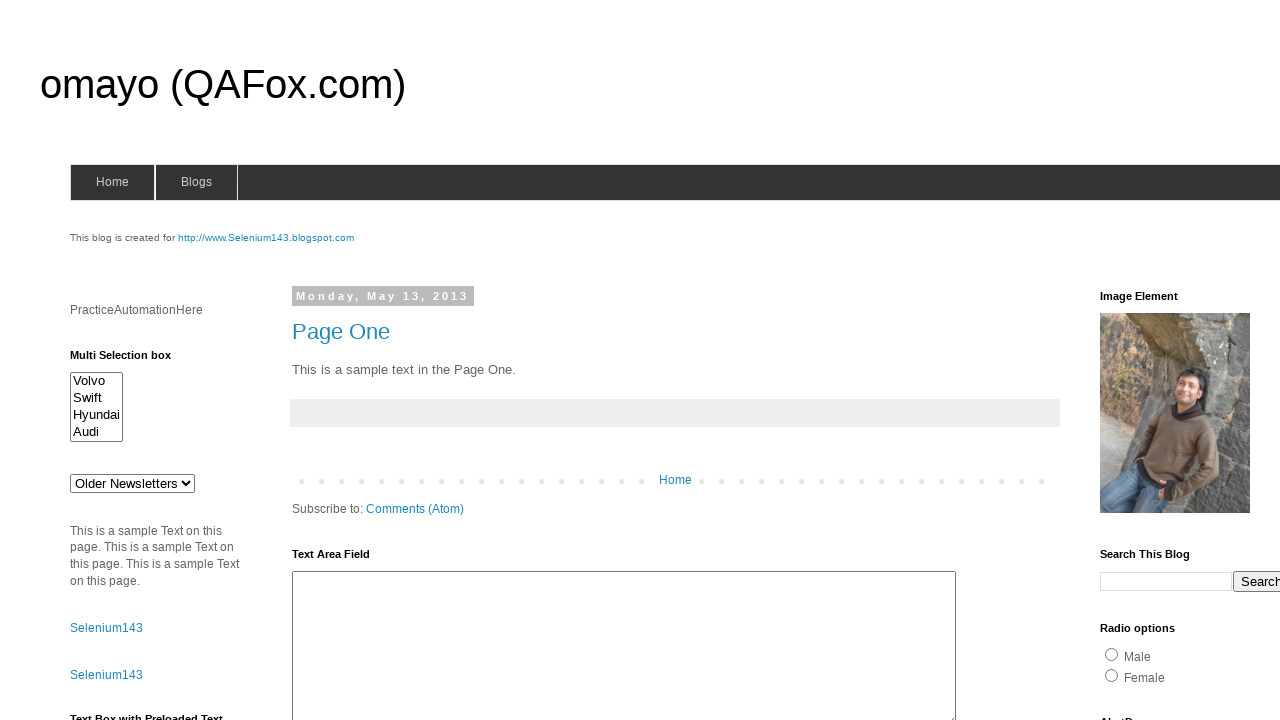